Navigates through W3Schools HTML tutorial pages by clicking the Next button 5 times with a 2-second pause between clicks

Starting URL: https://www.w3schools.com/html/default.asp

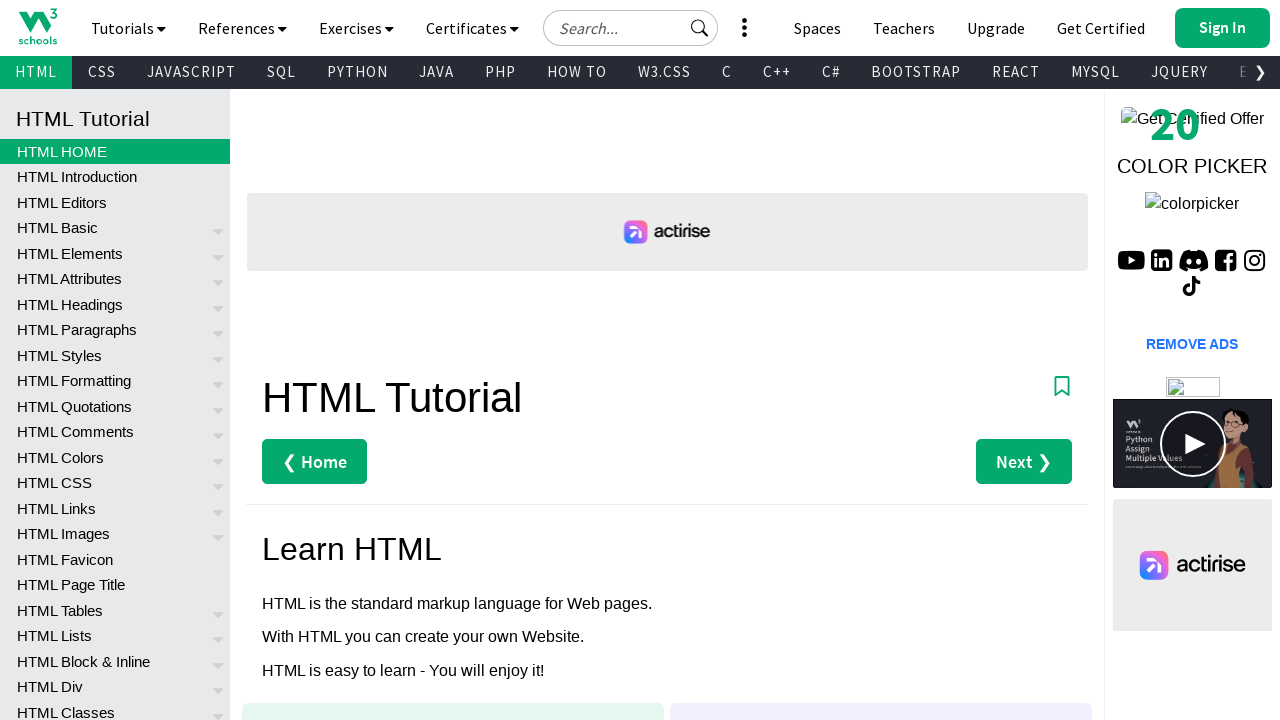

Clicked Next button (iteration 1/5) at (1024, 462) on xpath=//*[@id='main']/div[2]/a[2]
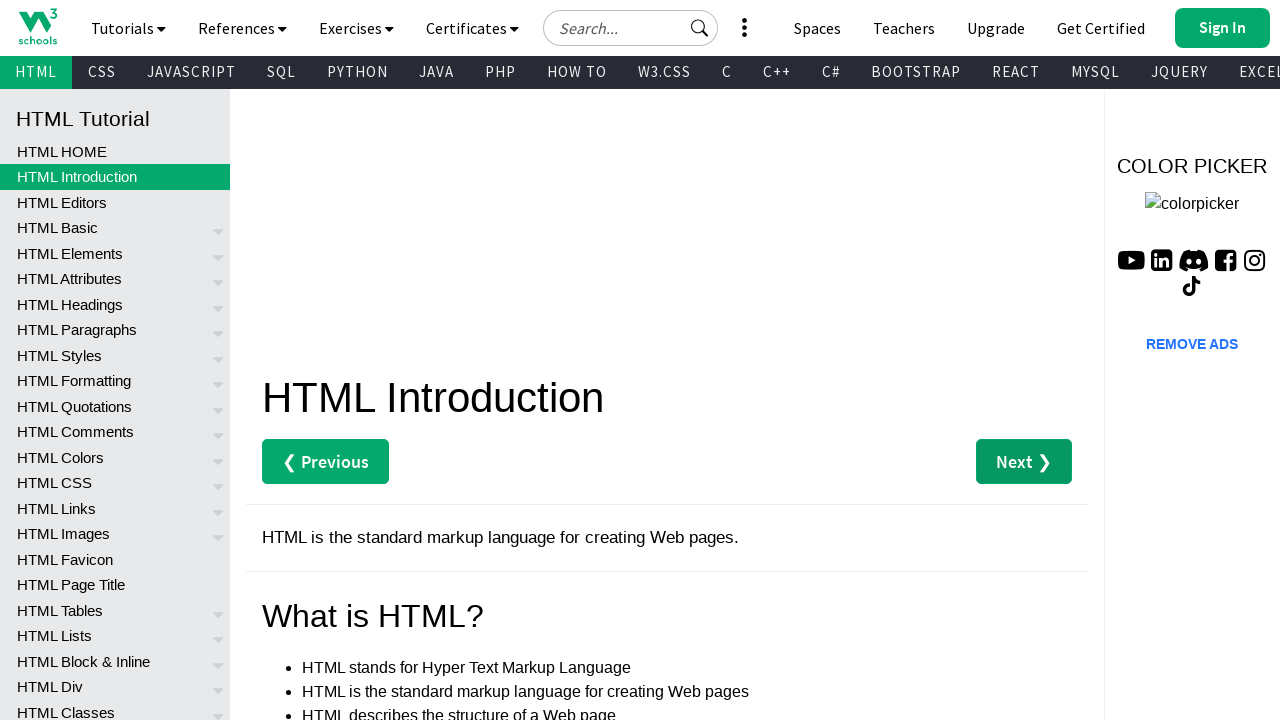

Waited 2 seconds for page to load
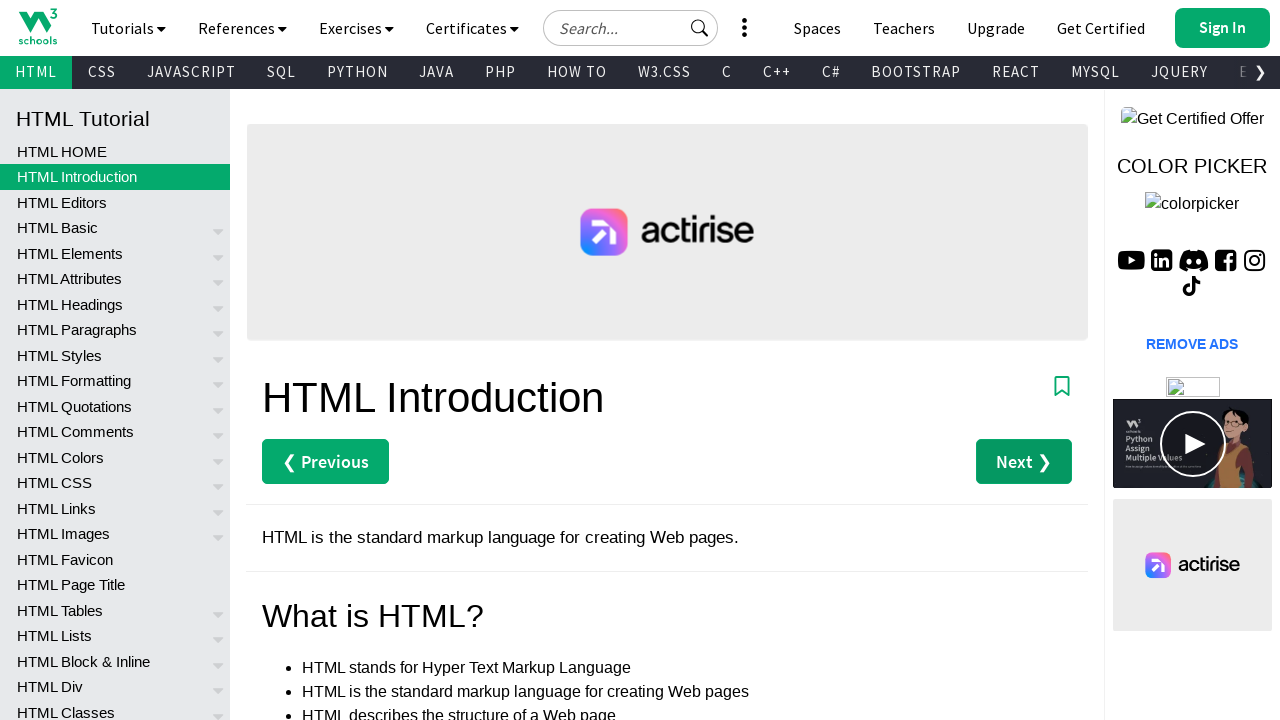

Clicked Next button (iteration 2/5) at (1024, 462) on xpath=//*[@id='main']/div[2]/a[2]
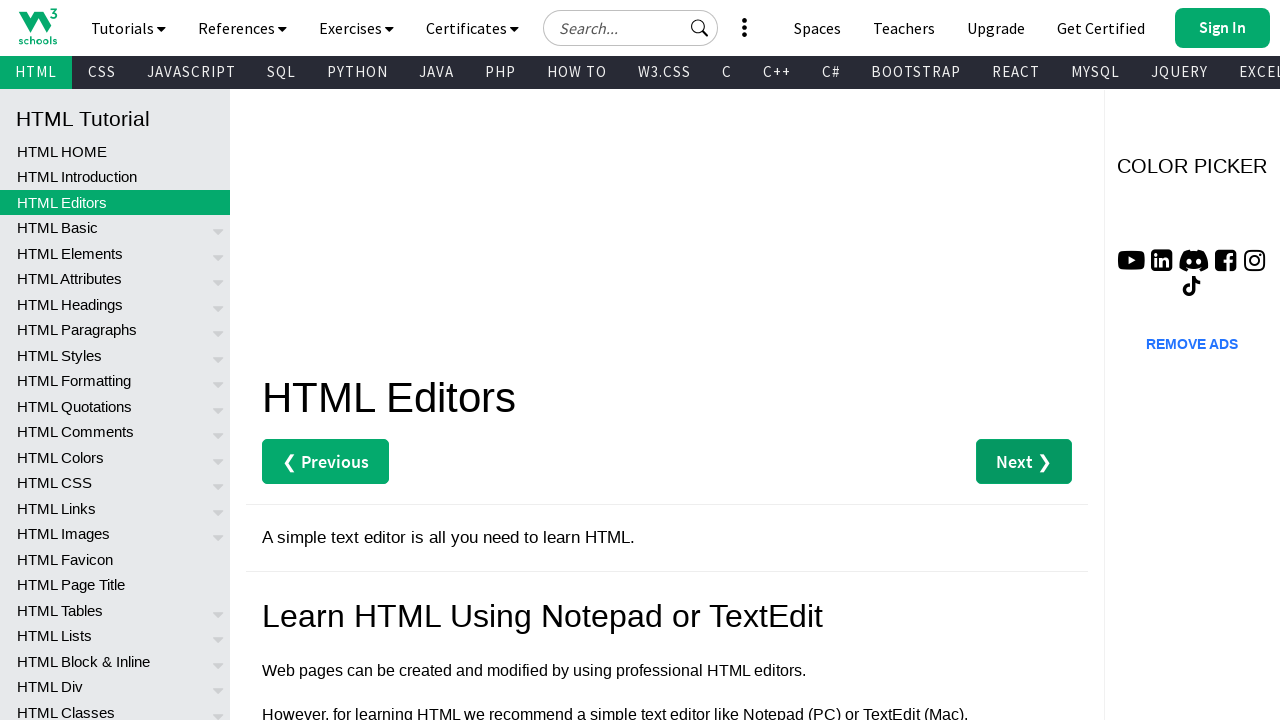

Waited 2 seconds for page to load
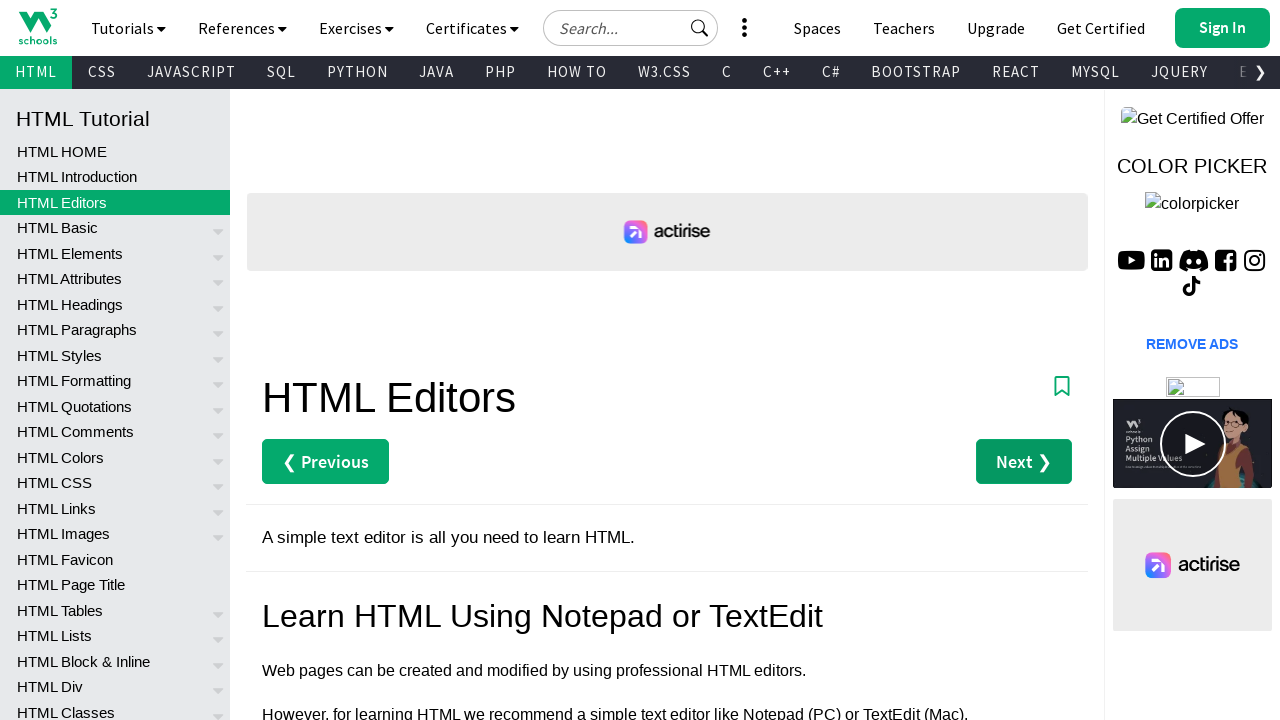

Clicked Next button (iteration 3/5) at (1024, 462) on xpath=//*[@id='main']/div[2]/a[2]
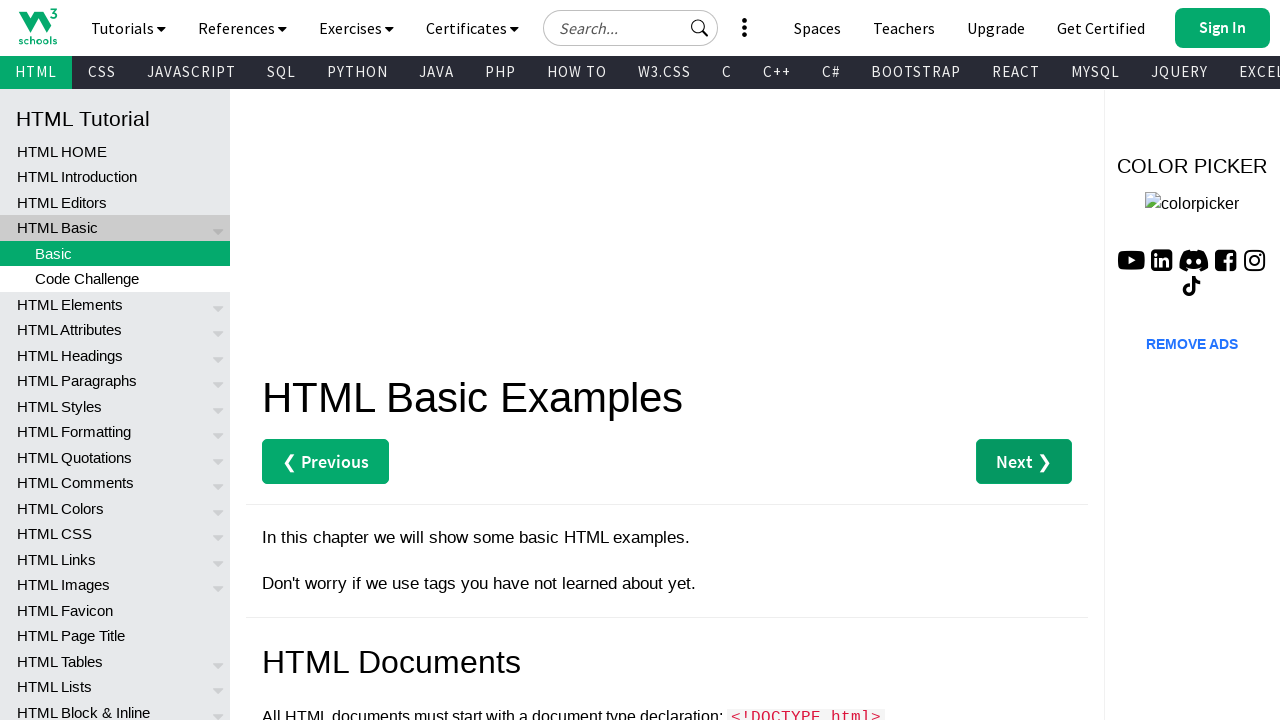

Waited 2 seconds for page to load
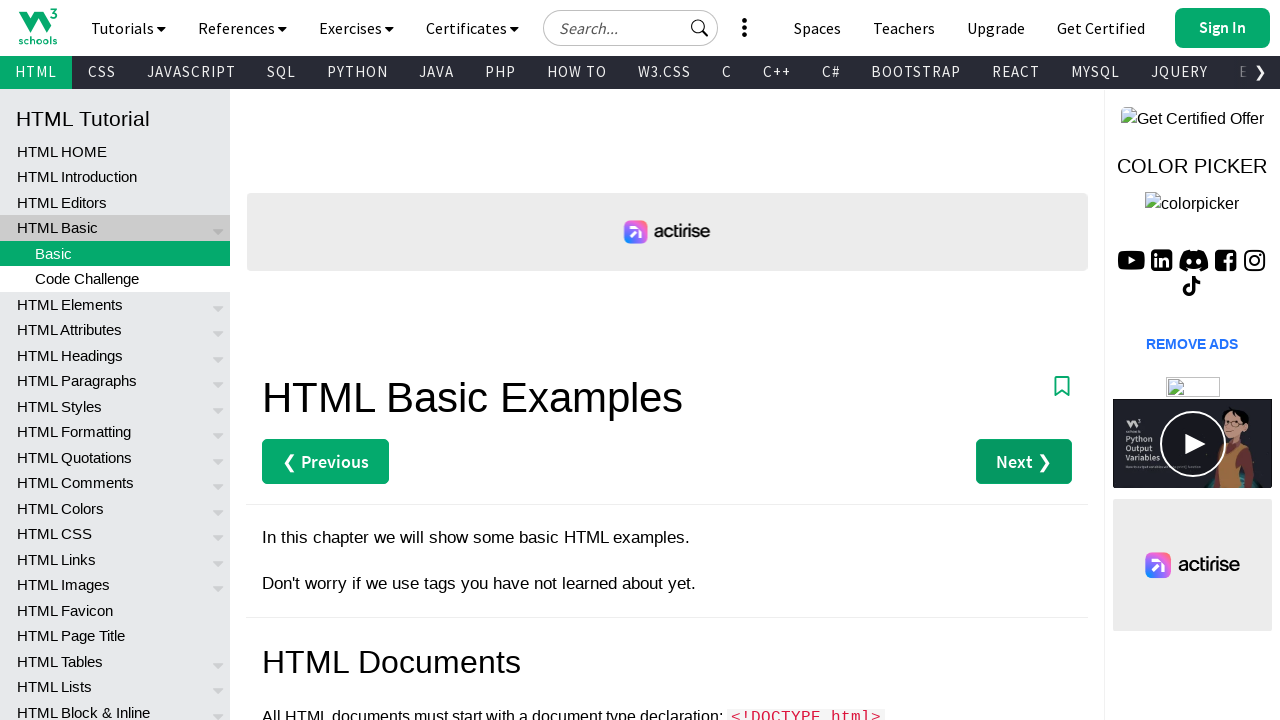

Clicked Next button (iteration 4/5) at (1024, 462) on xpath=//*[@id='main']/div[2]/a[2]
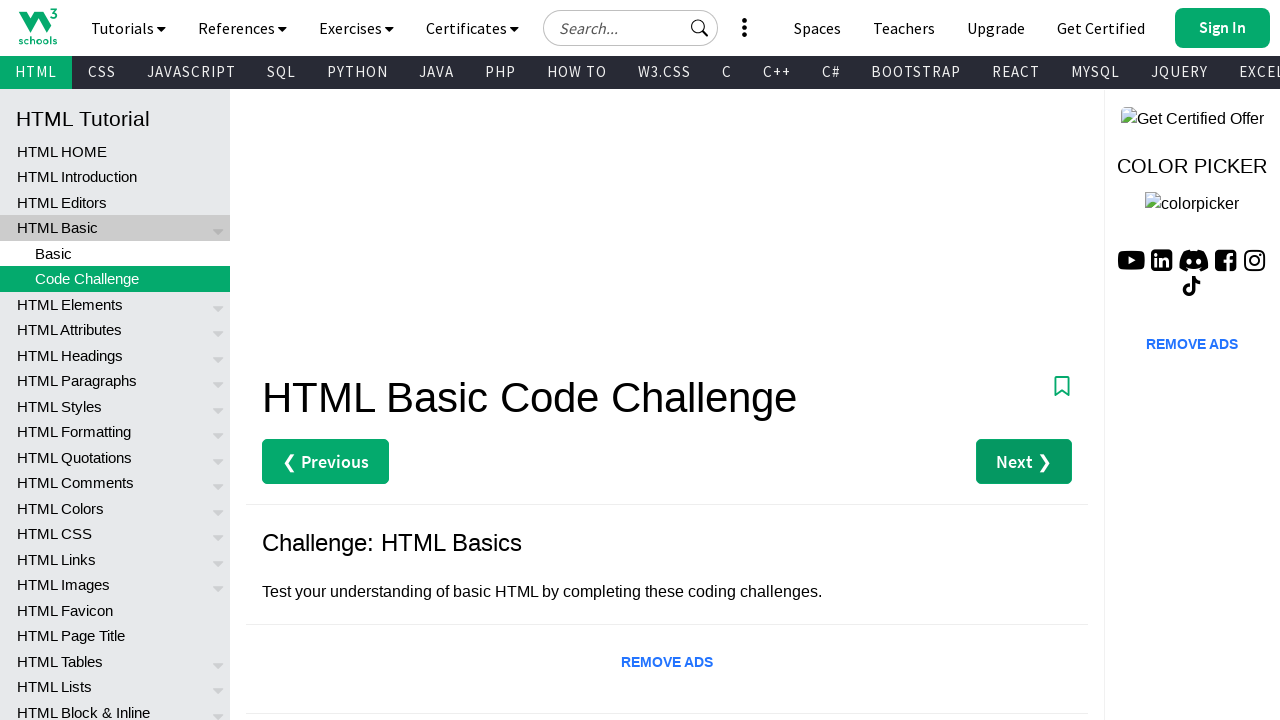

Waited 2 seconds for page to load
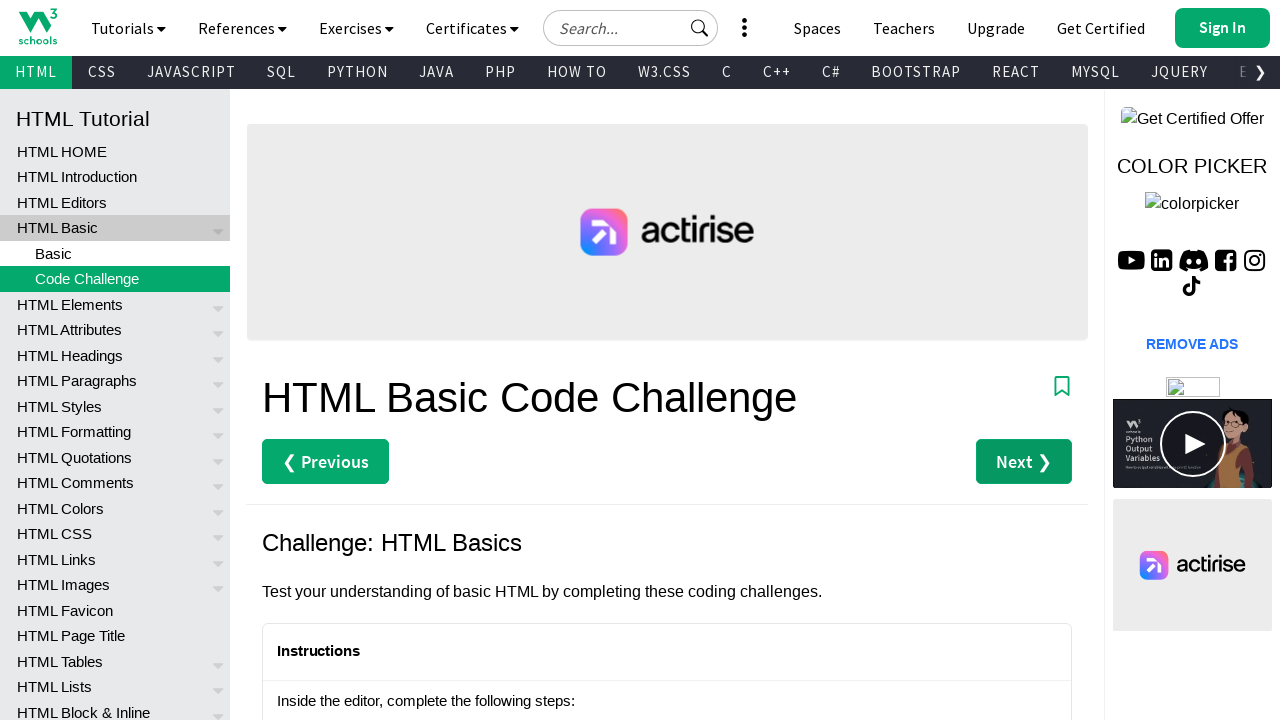

Clicked Next button (iteration 5/5) at (1024, 462) on xpath=//*[@id='main']/div[2]/a[2]
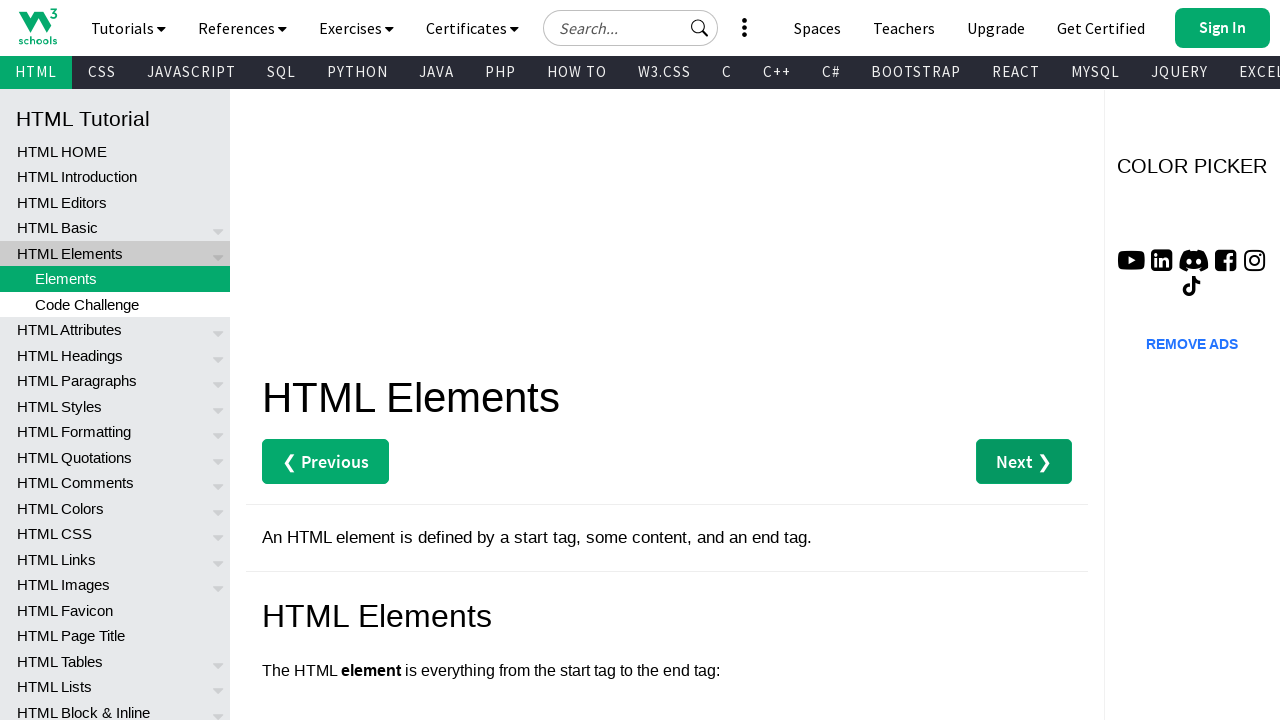

Waited 2 seconds for page to load
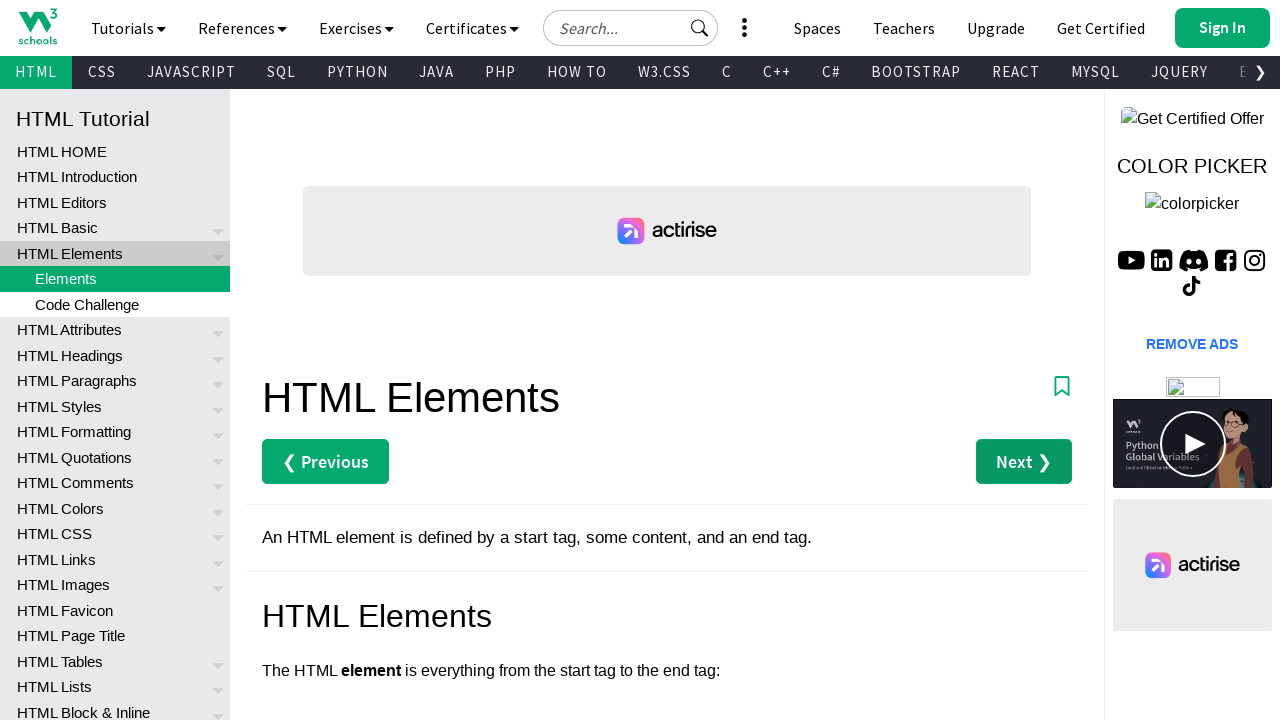

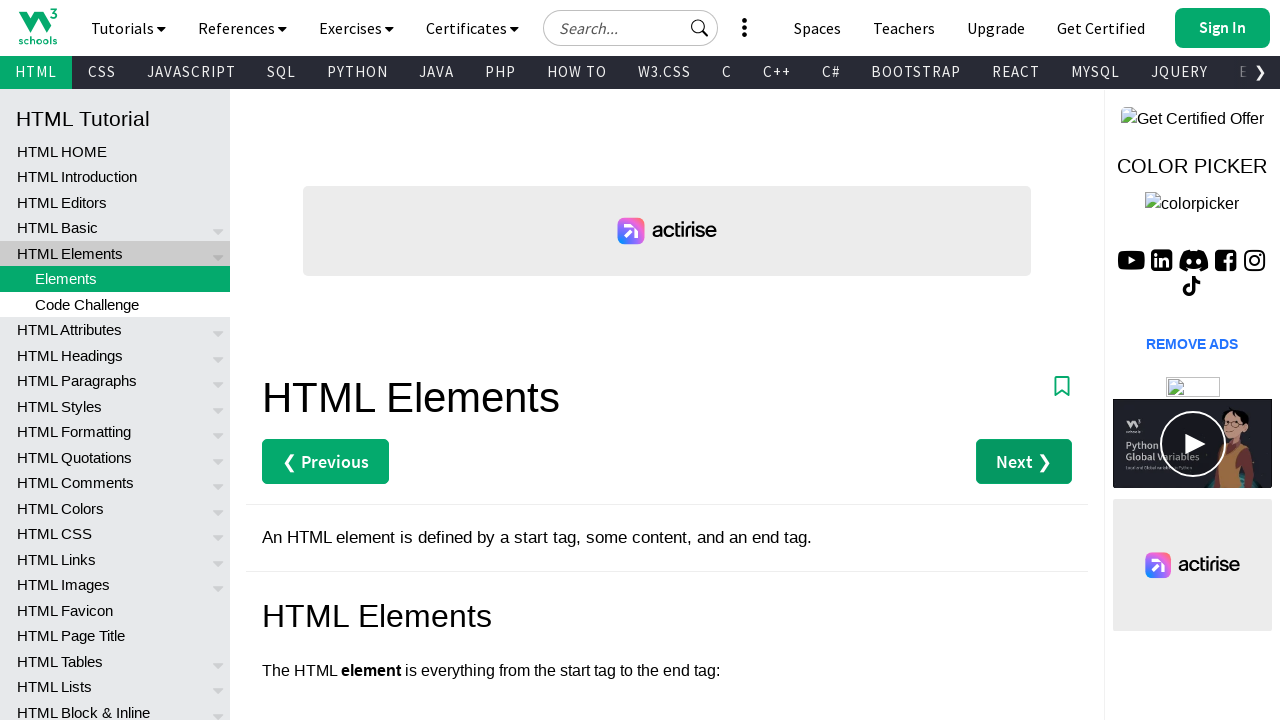